Tests child window handling by clicking a document link that opens a new page and reading content from the new page

Starting URL: https://rahulshettyacademy.com/loginpagePractise/

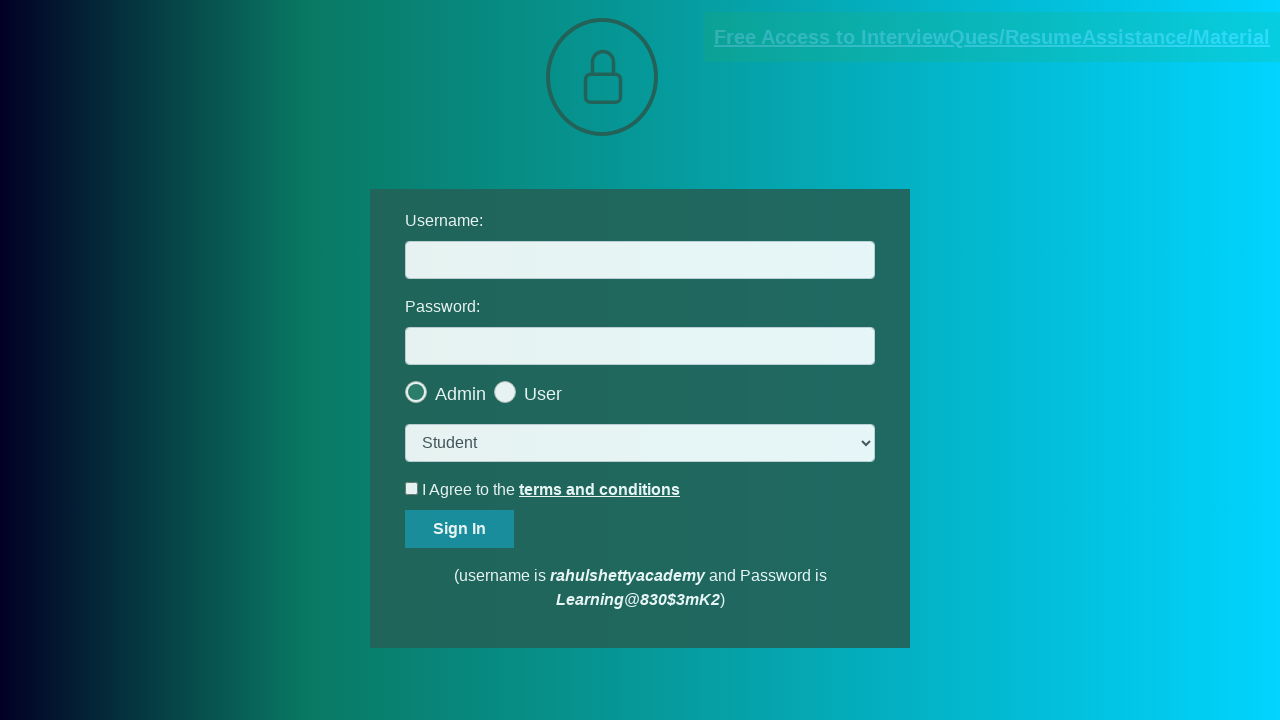

Located the documents request link
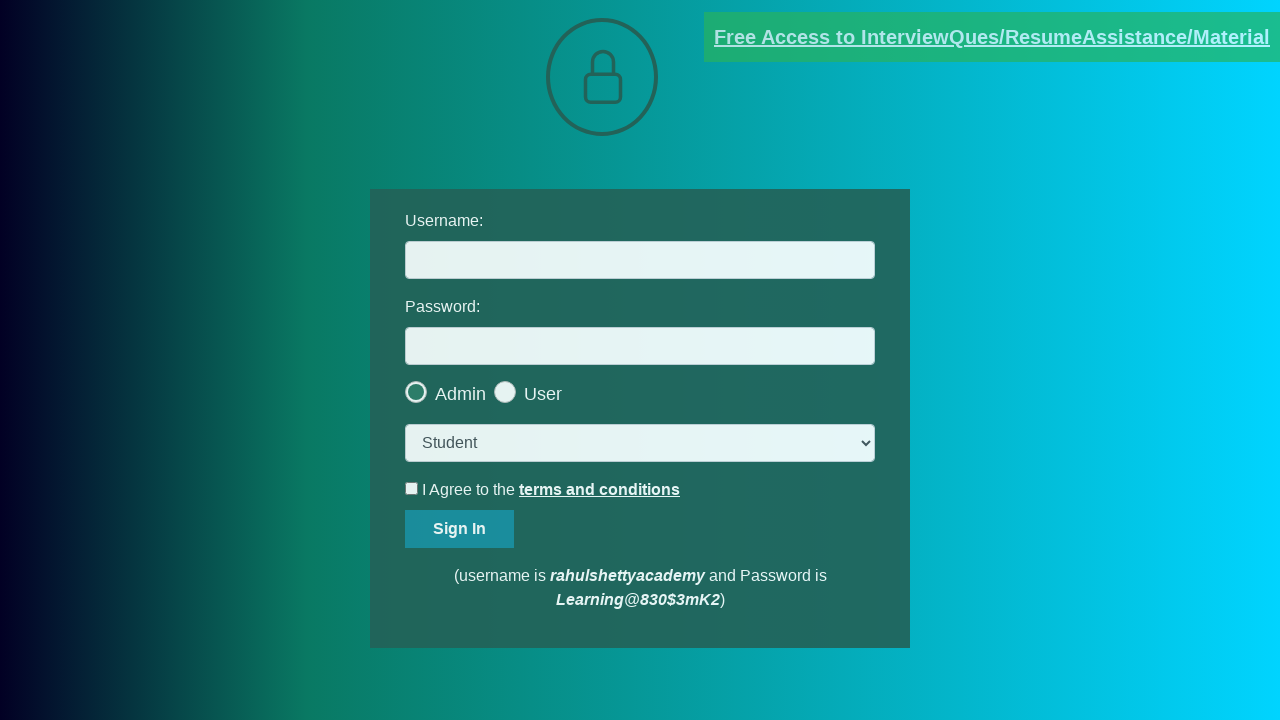

Clicked documents request link and new page opened at (992, 37) on [href*='documents-request']
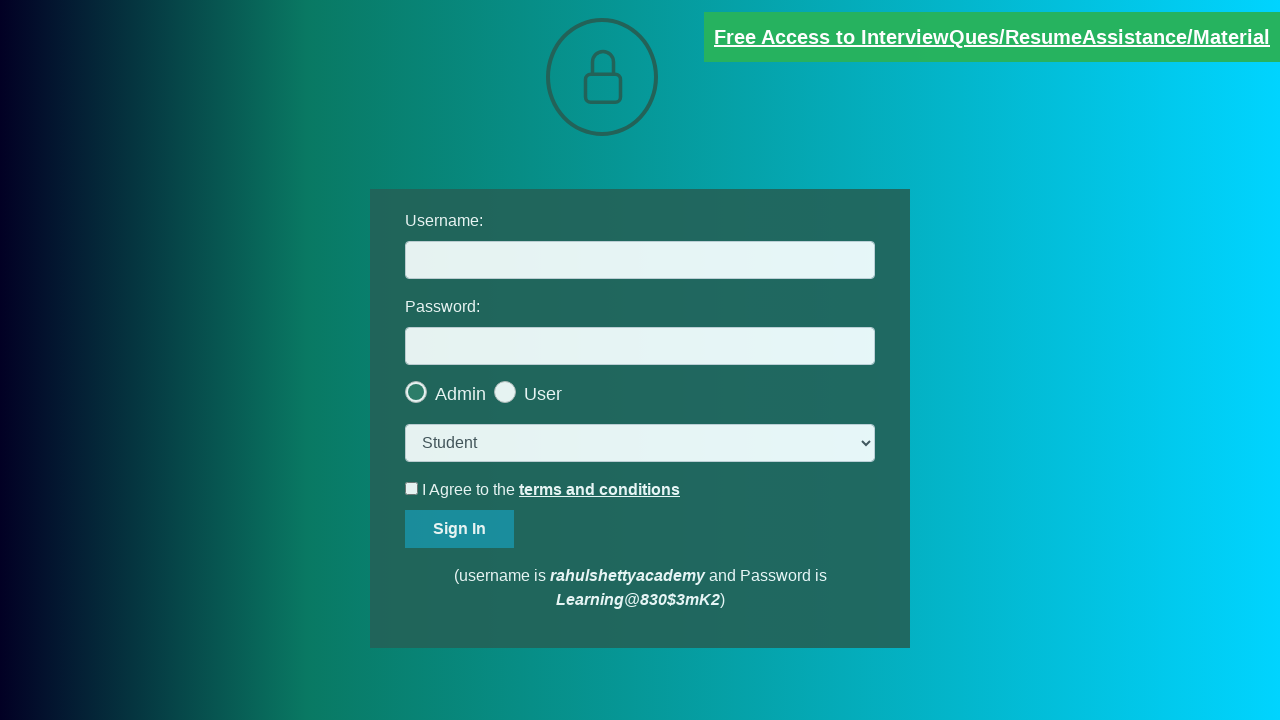

Captured reference to new child window page
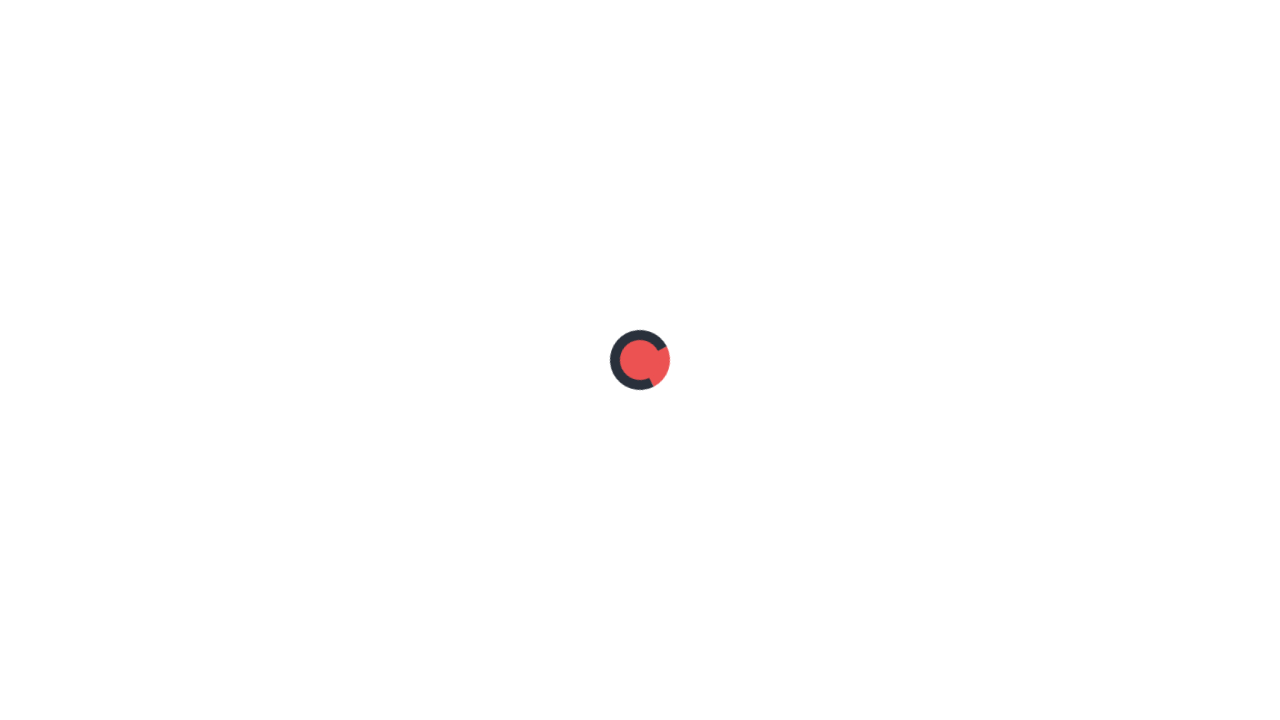

New page DOM content loaded
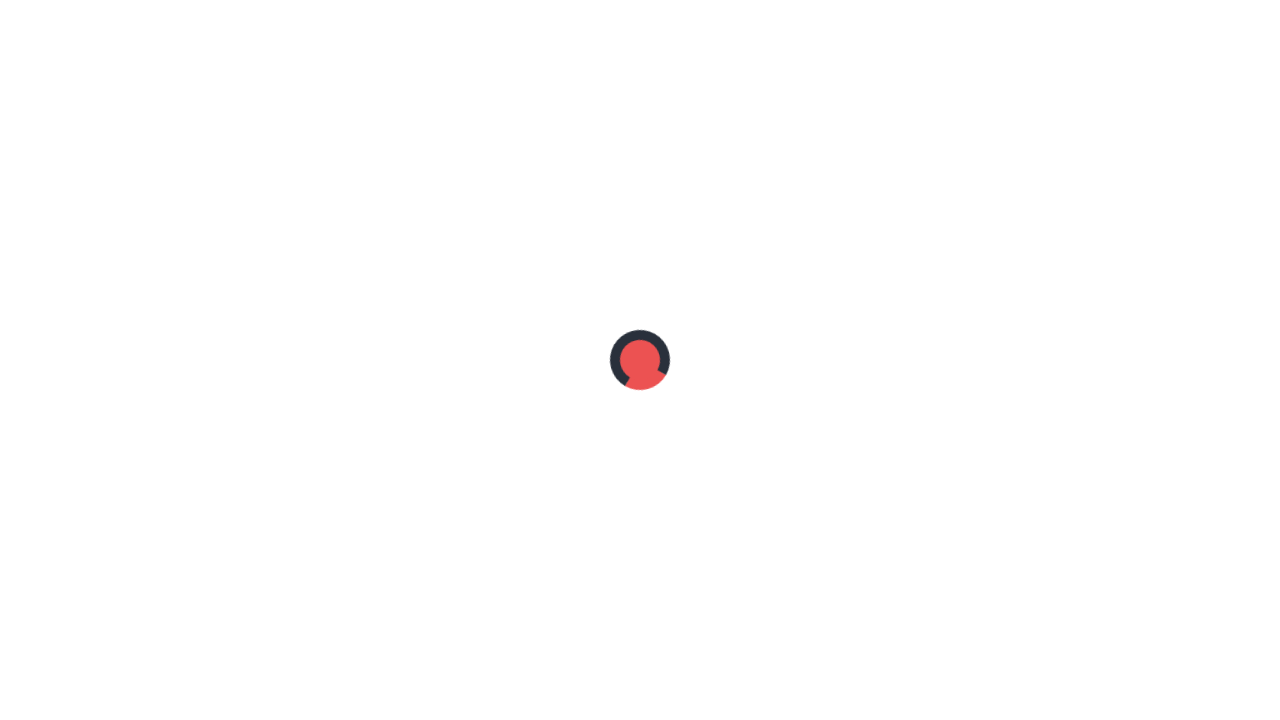

Red element appeared on new page - child window validation complete
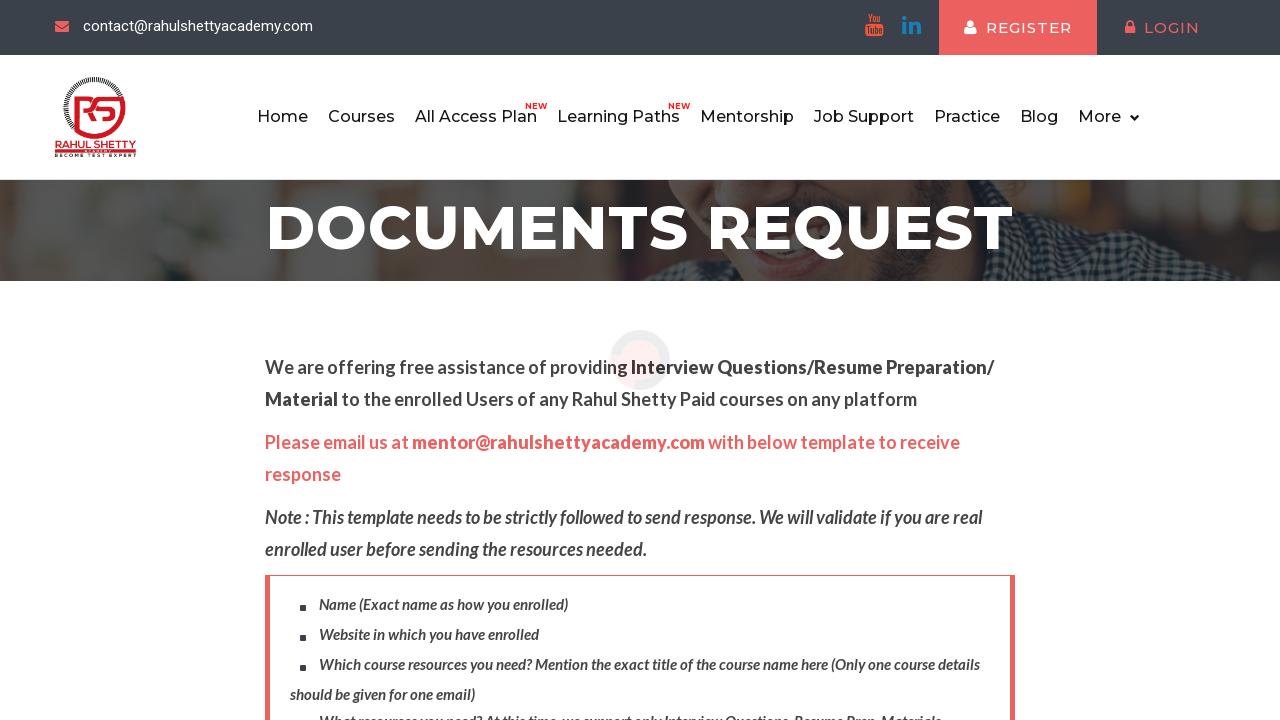

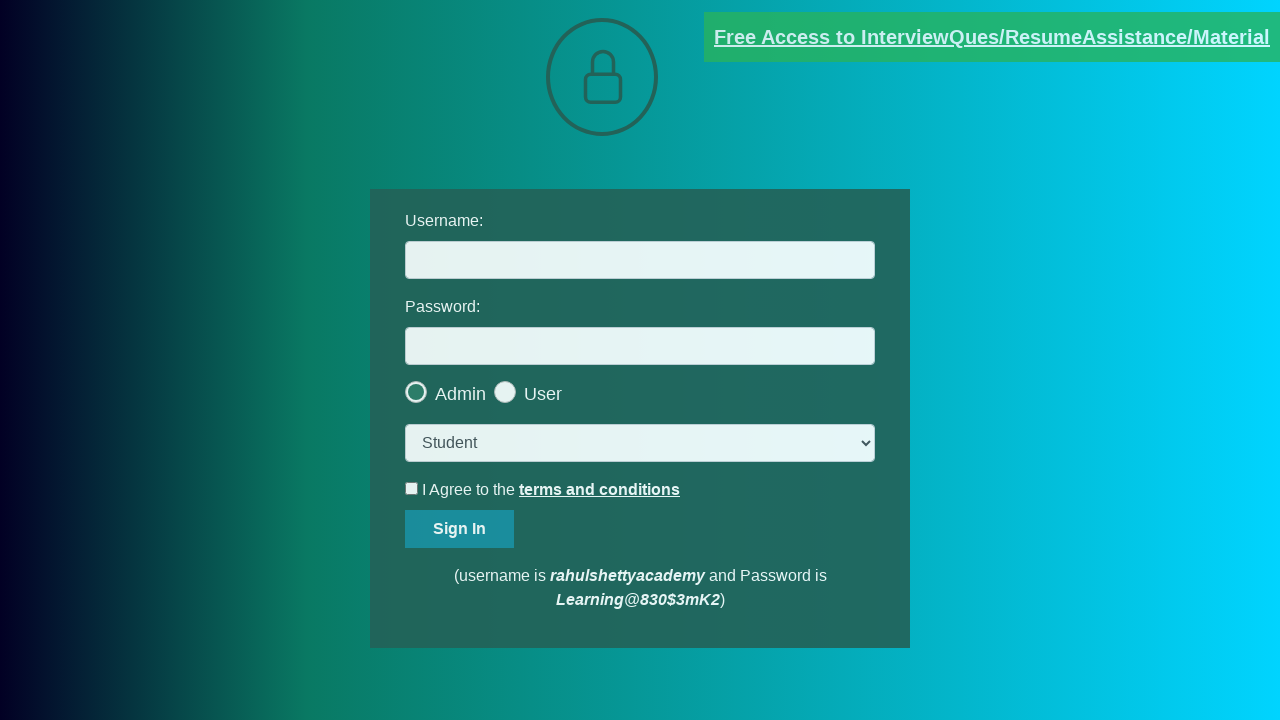